Tests KFC location search functionality by setting geolocation coordinates and clicking the geolocate button to find nearby locations

Starting URL: https://locations.kfc.com/search

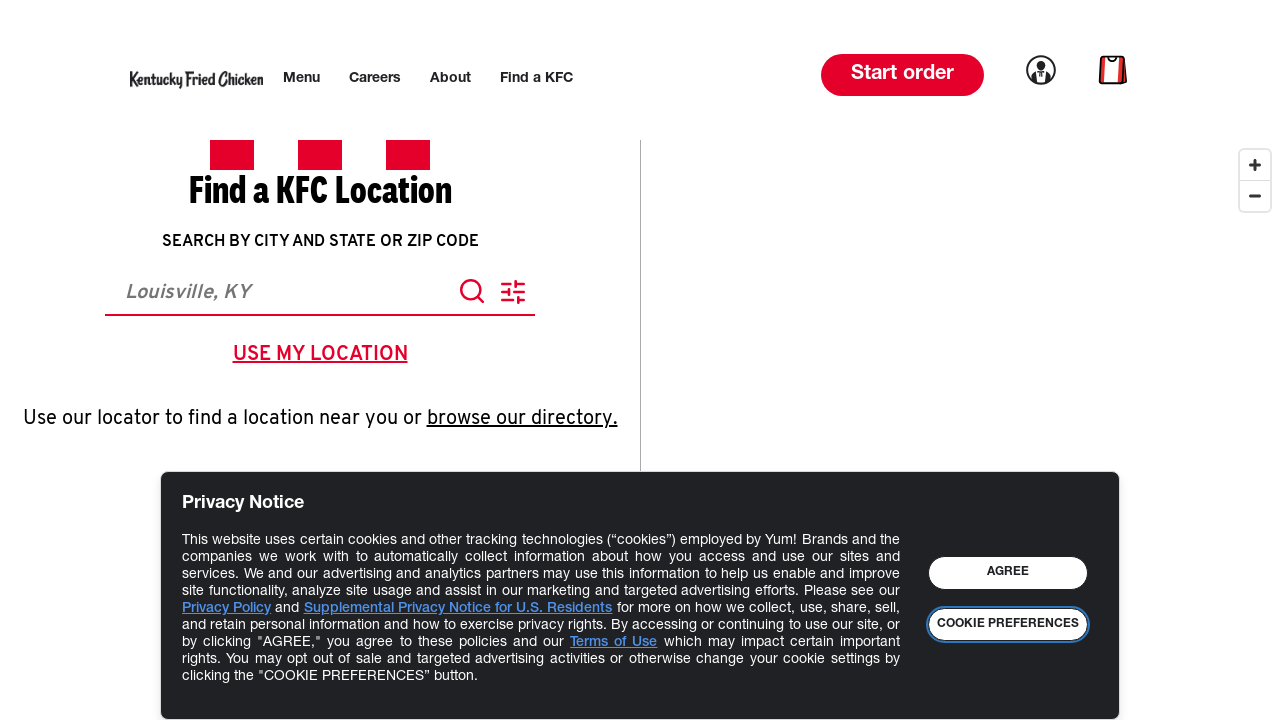

Set geolocation to Washington DC coordinates (38.9072, -77.0369)
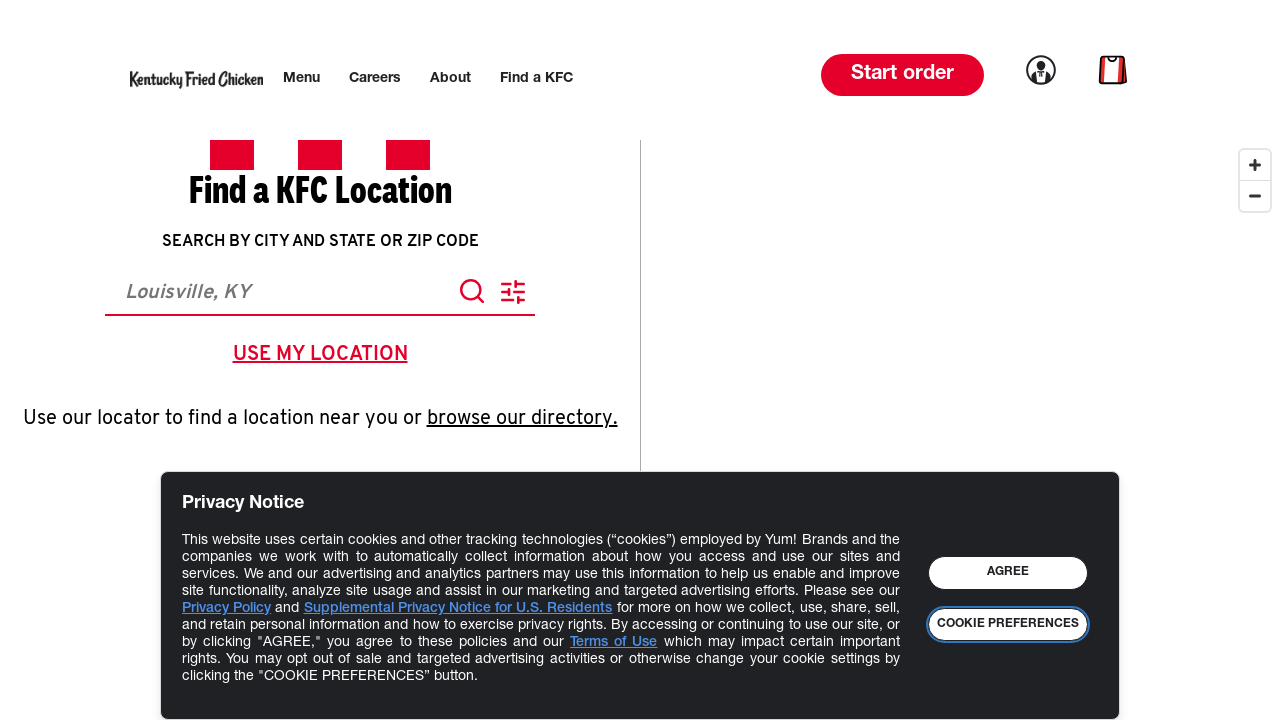

Granted geolocation permission to the browser context
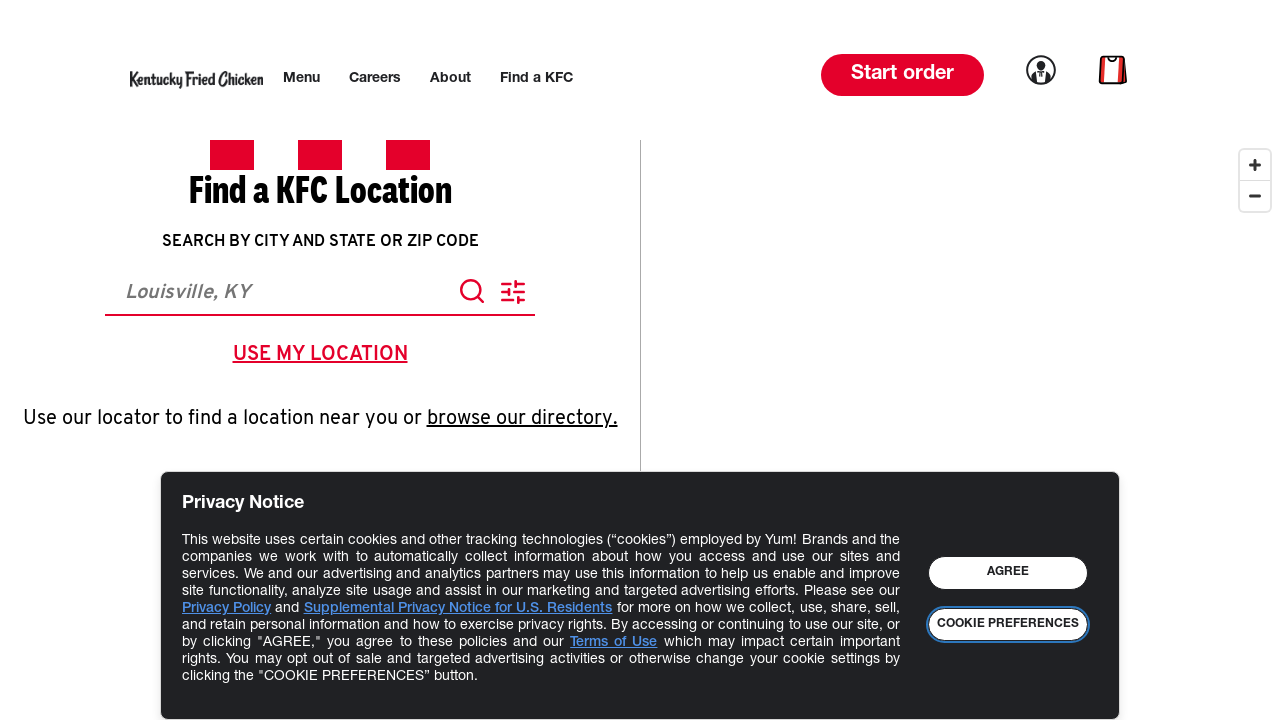

Clicked geolocate button to search for nearby KFC locations at (320, 355) on .Locator-button.js-locator-geolocateTrigger
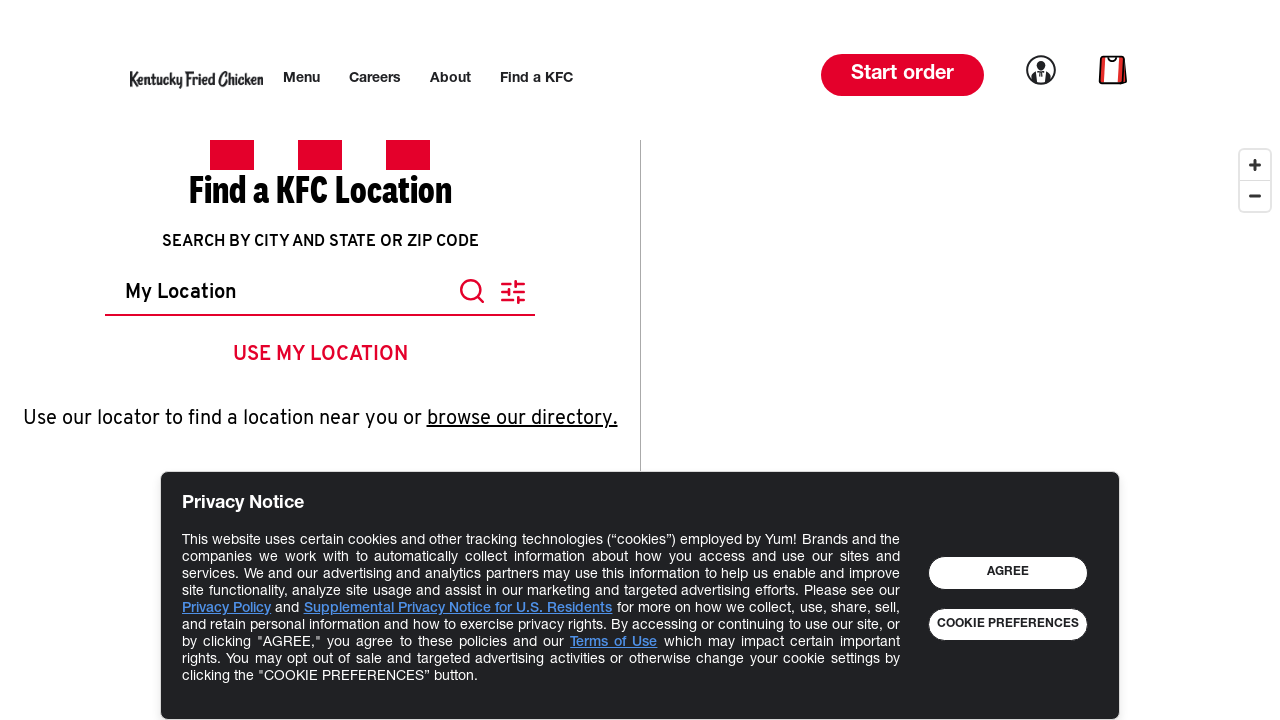

Waited 2 seconds for location results to load
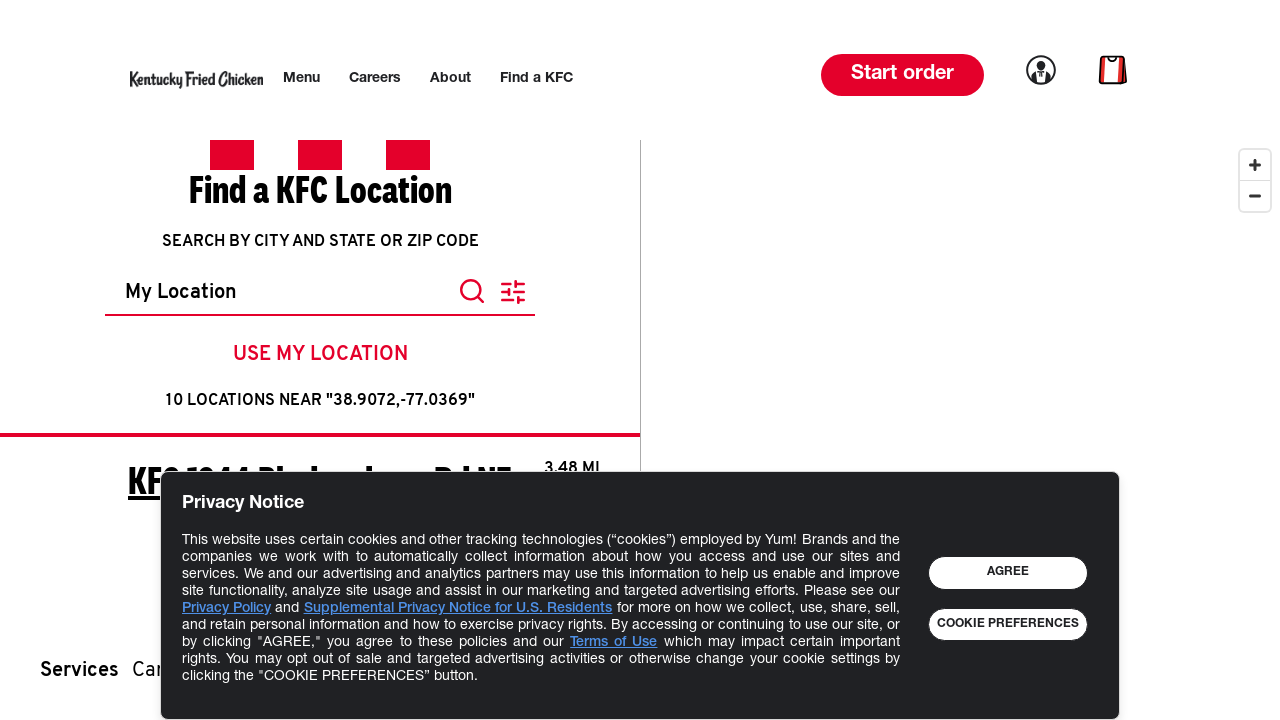

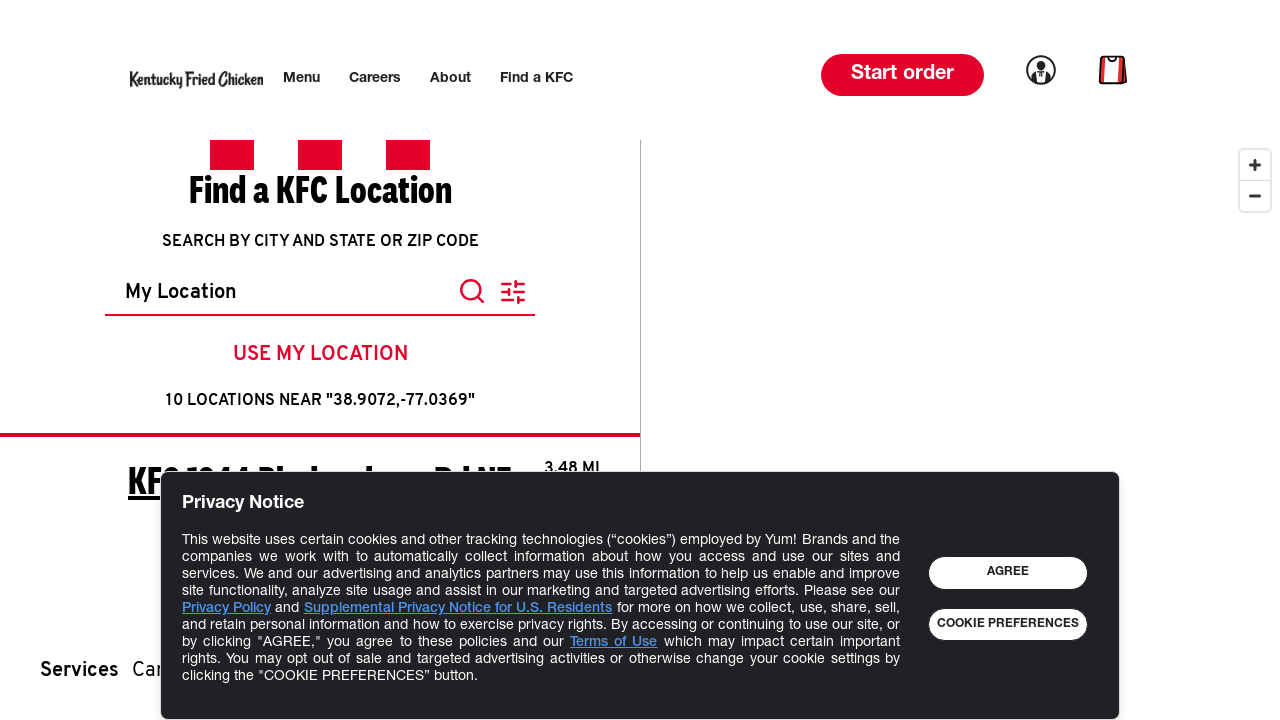